Navigates directly to the PETR4 (Petrobras) stock details page on Status Invest to view stock information

Starting URL: https://statusinvest.com.br/acoes/PETR4

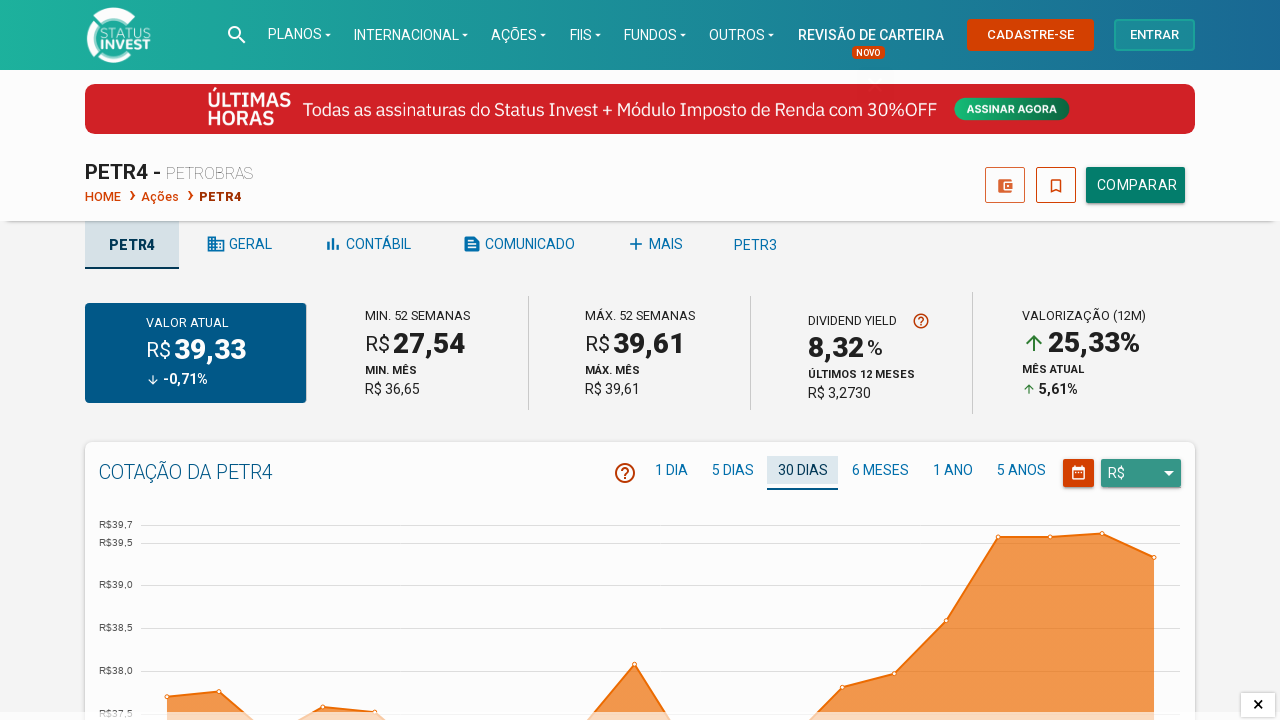

Waited for PETR4 stock details page to load (domcontentloaded state)
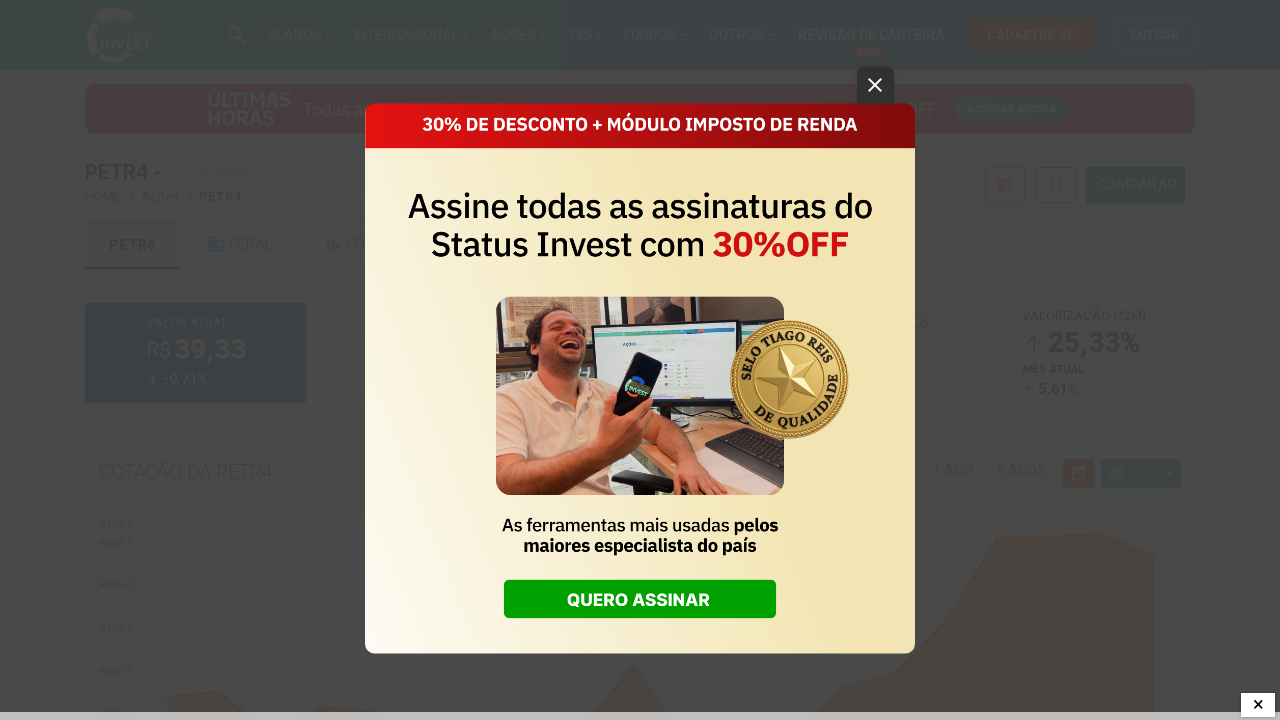

Verified stock information appeared on page by waiting for h1 heading
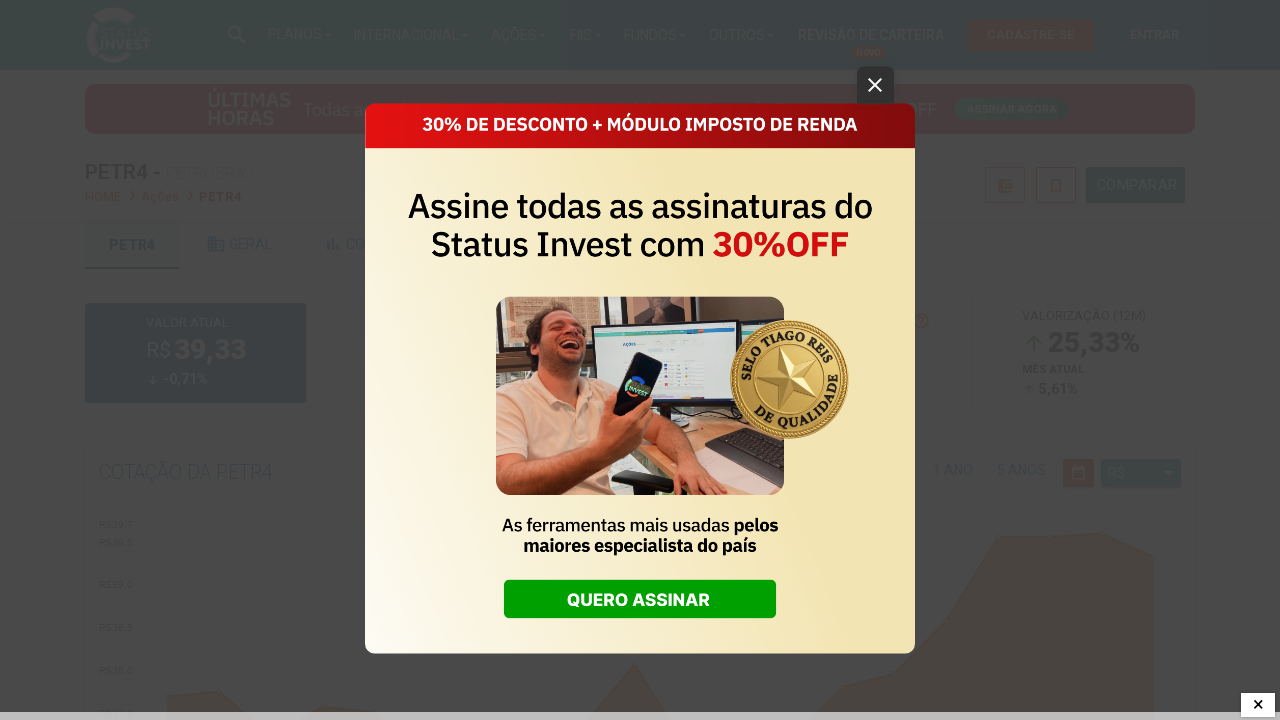

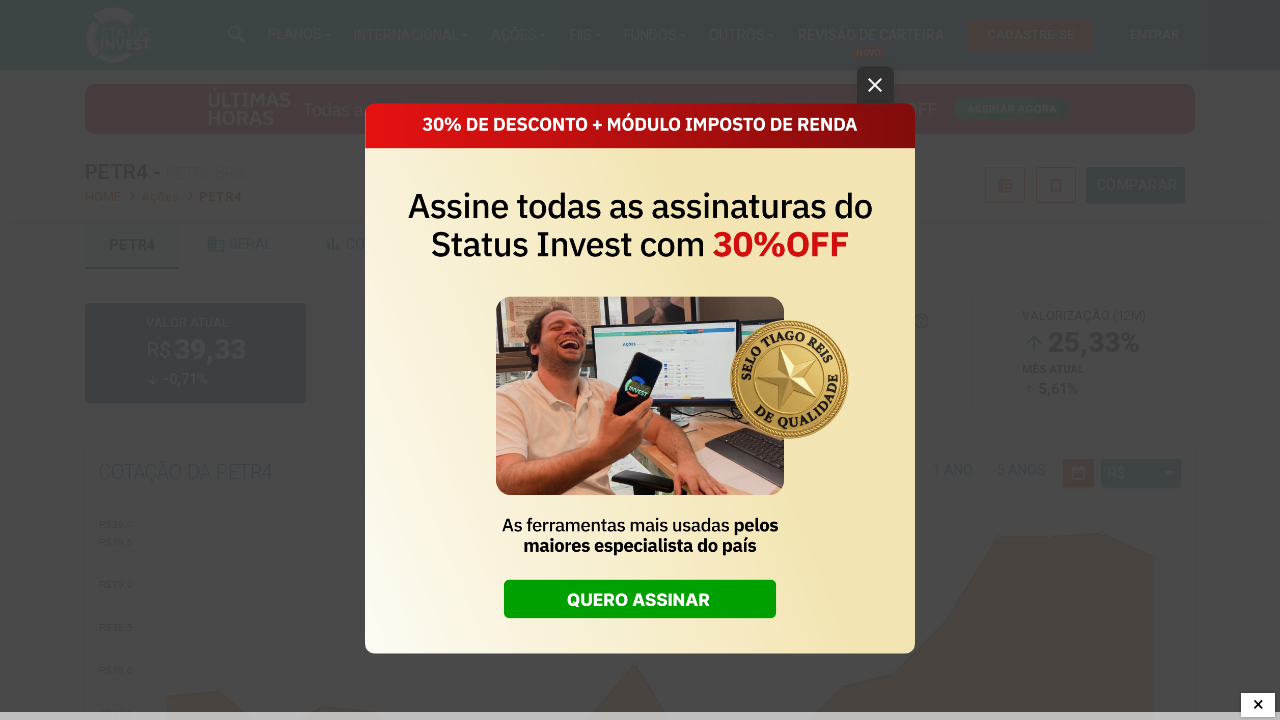